Visits dotafire.com and navigates to the Dota 2 Hero Guides section

Starting URL: http://www.dotafire.com/

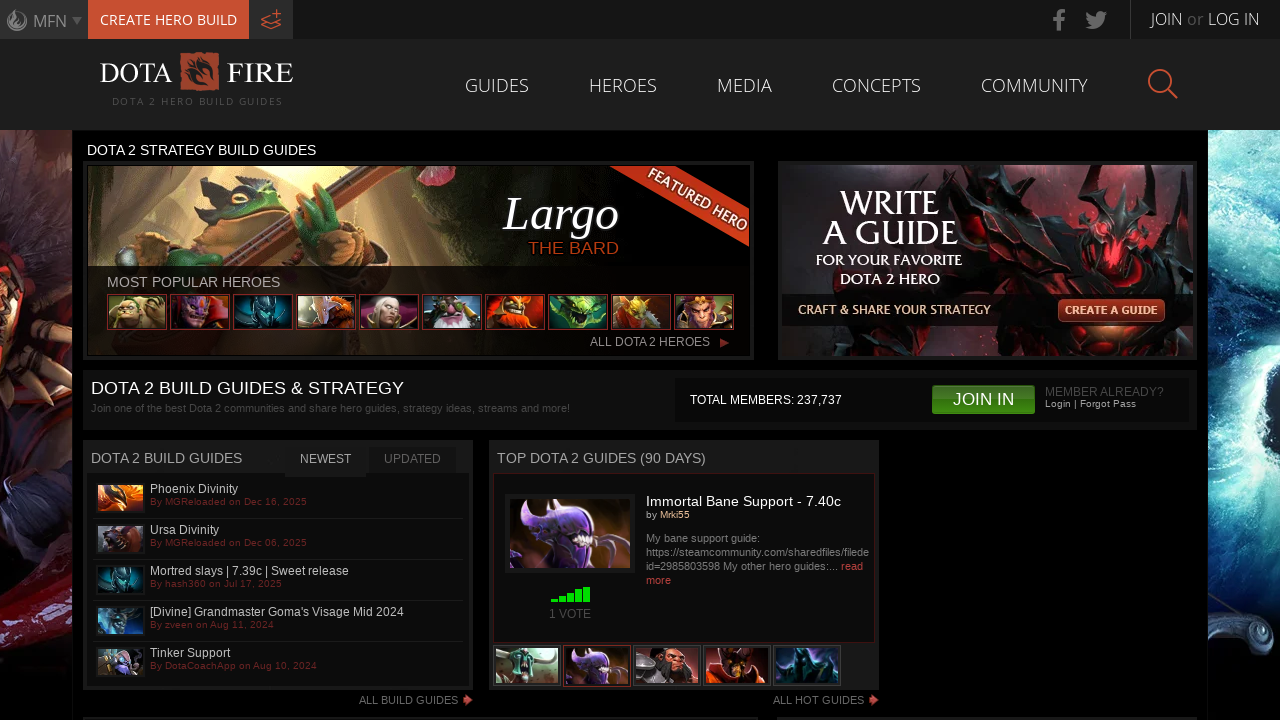

Waited 2 seconds for initial page load
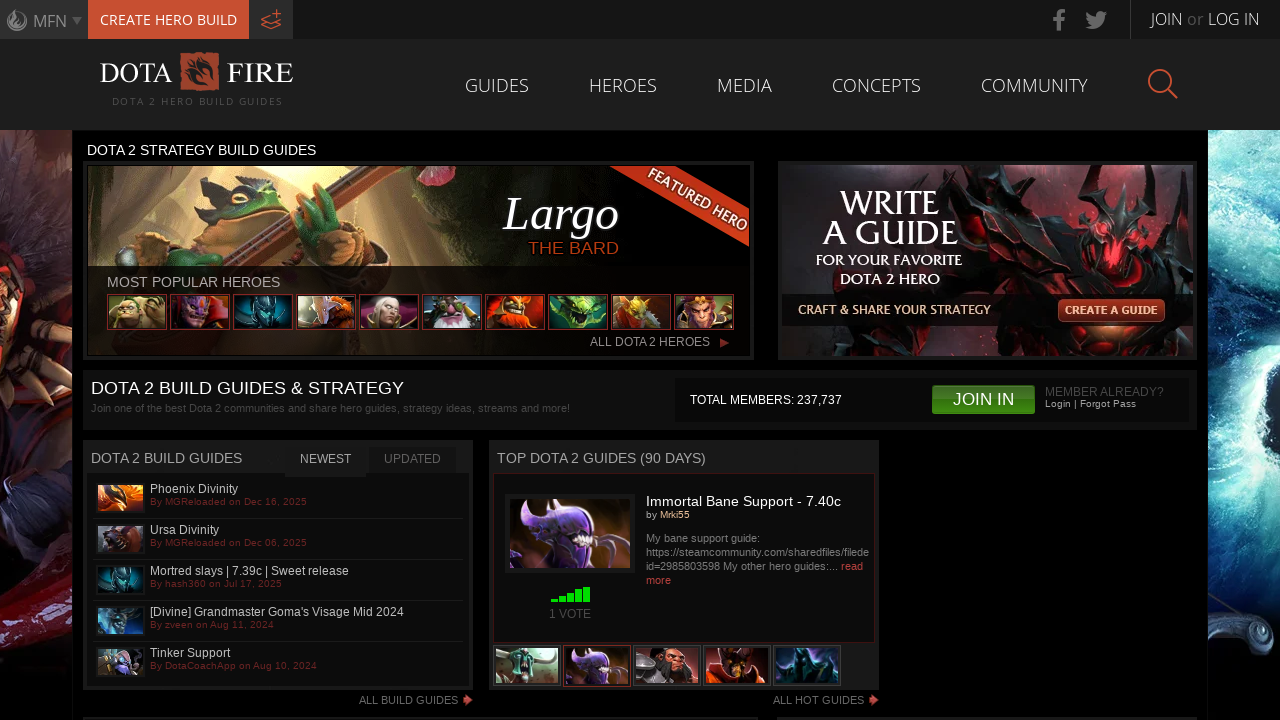

Clicked on 'Hero Guides' link to navigate to Dota 2 guides section at (497, 84) on xpath=//a[@href='/dota-2/guides']
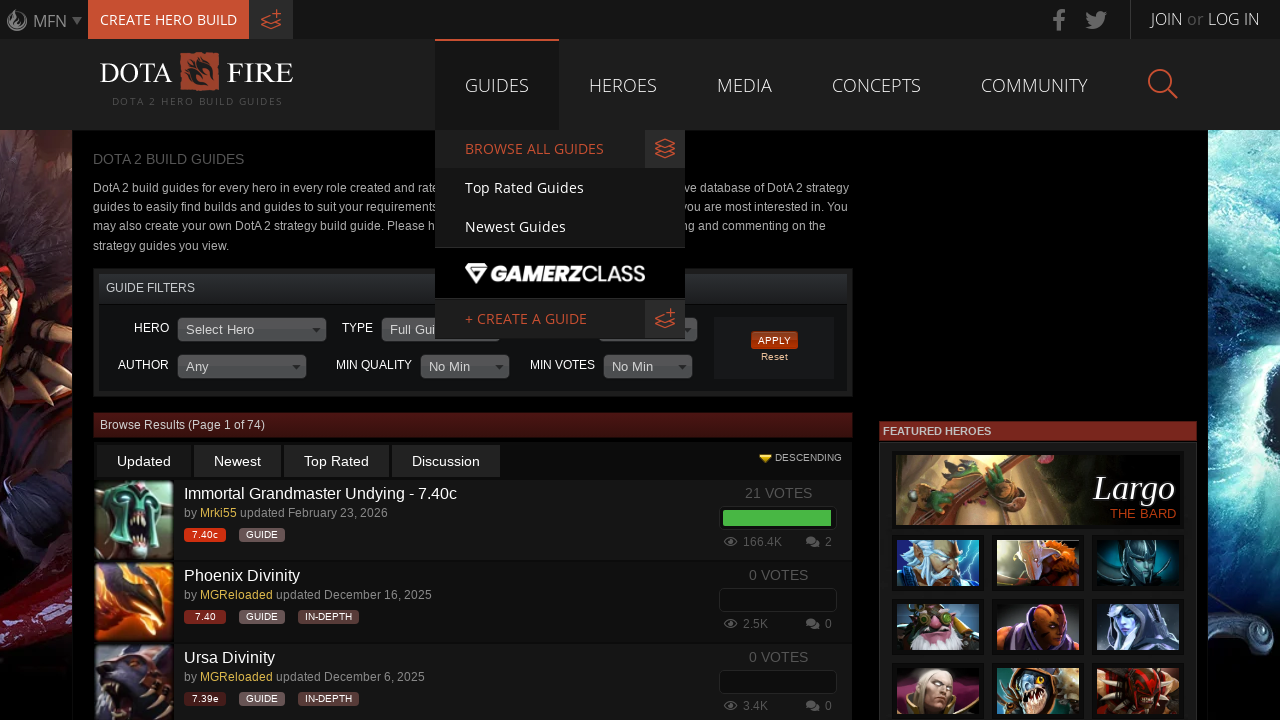

Waited 4 seconds for Hero Guides page to fully load
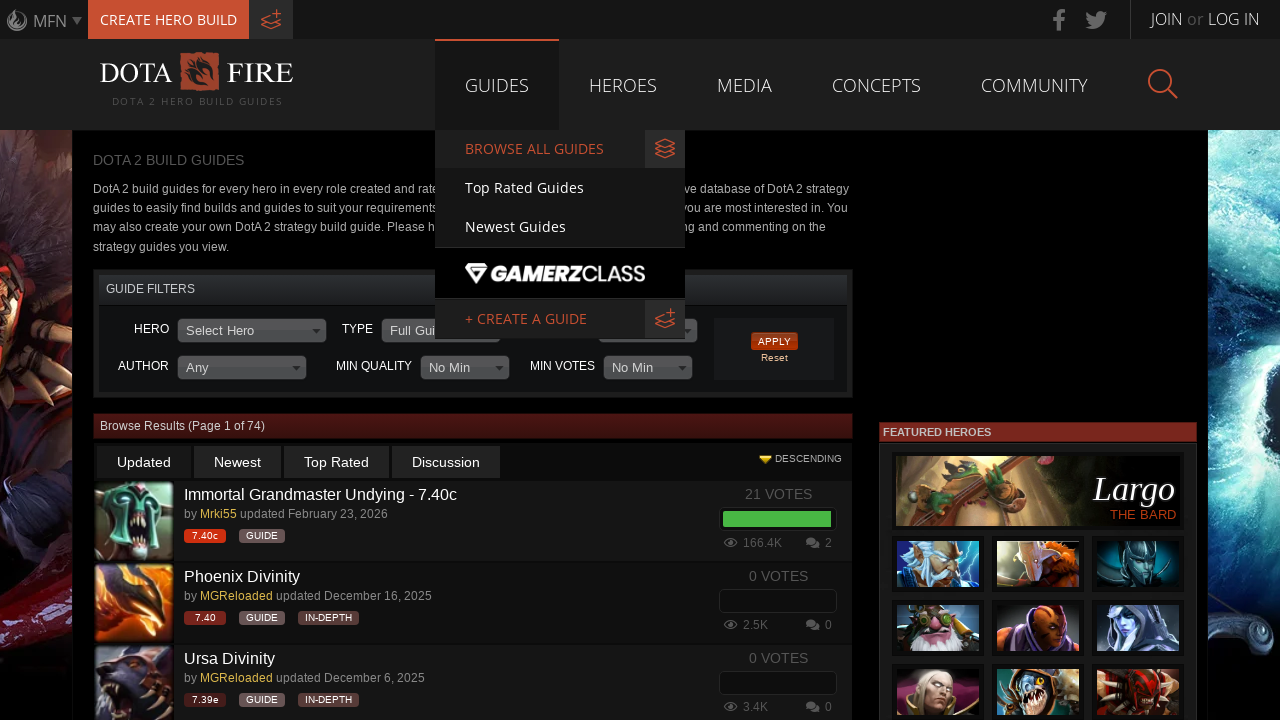

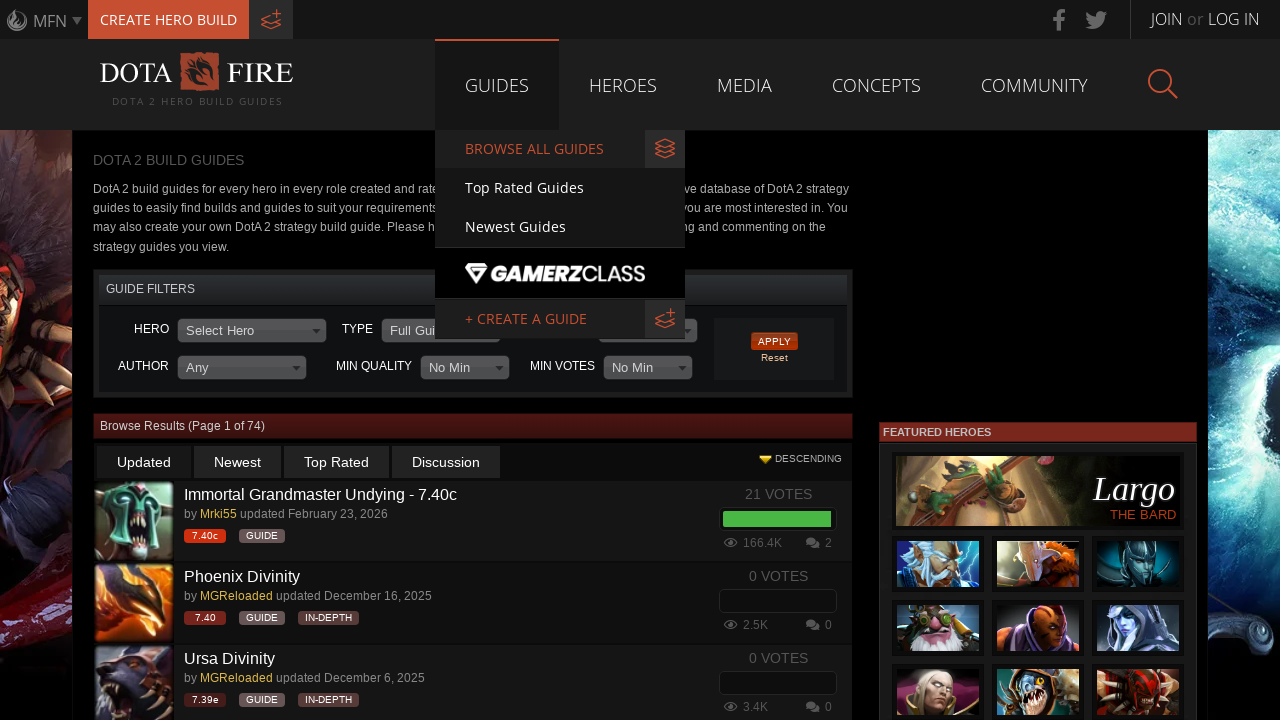